Tests entering a full name into an input field using the type method

Starting URL: https://Letcode.in/edit

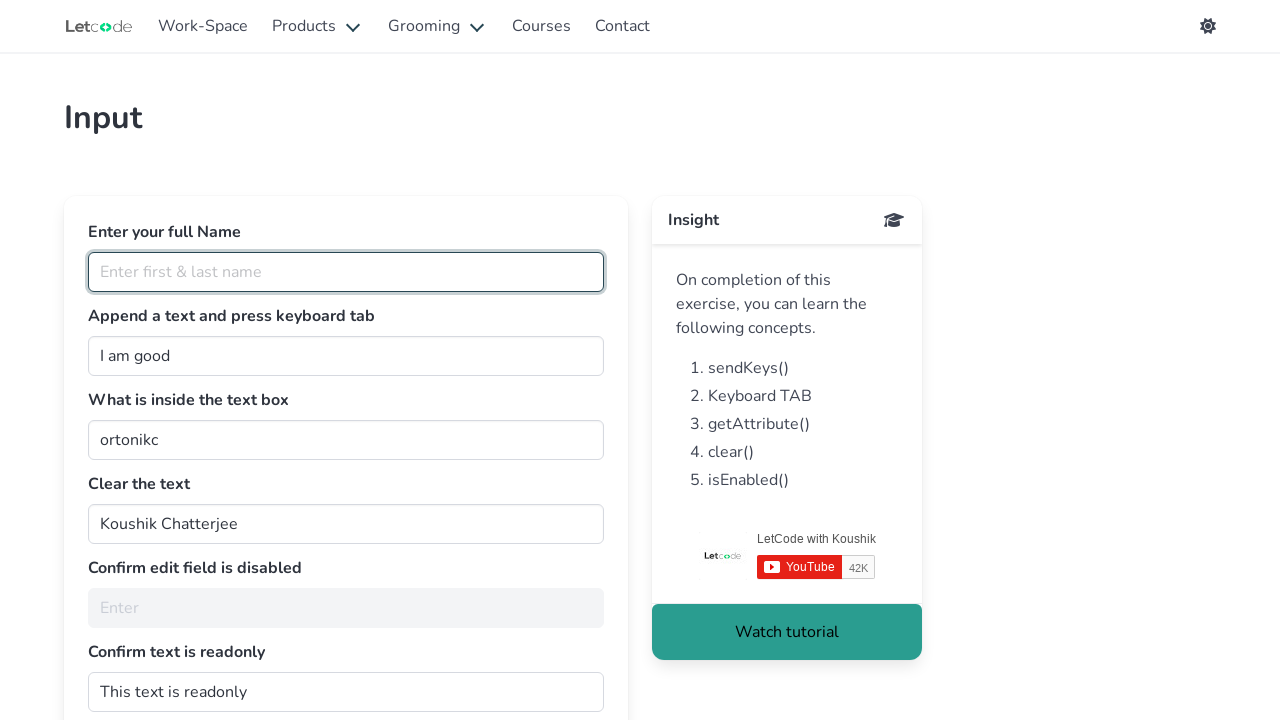

Navigated to https://Letcode.in/edit
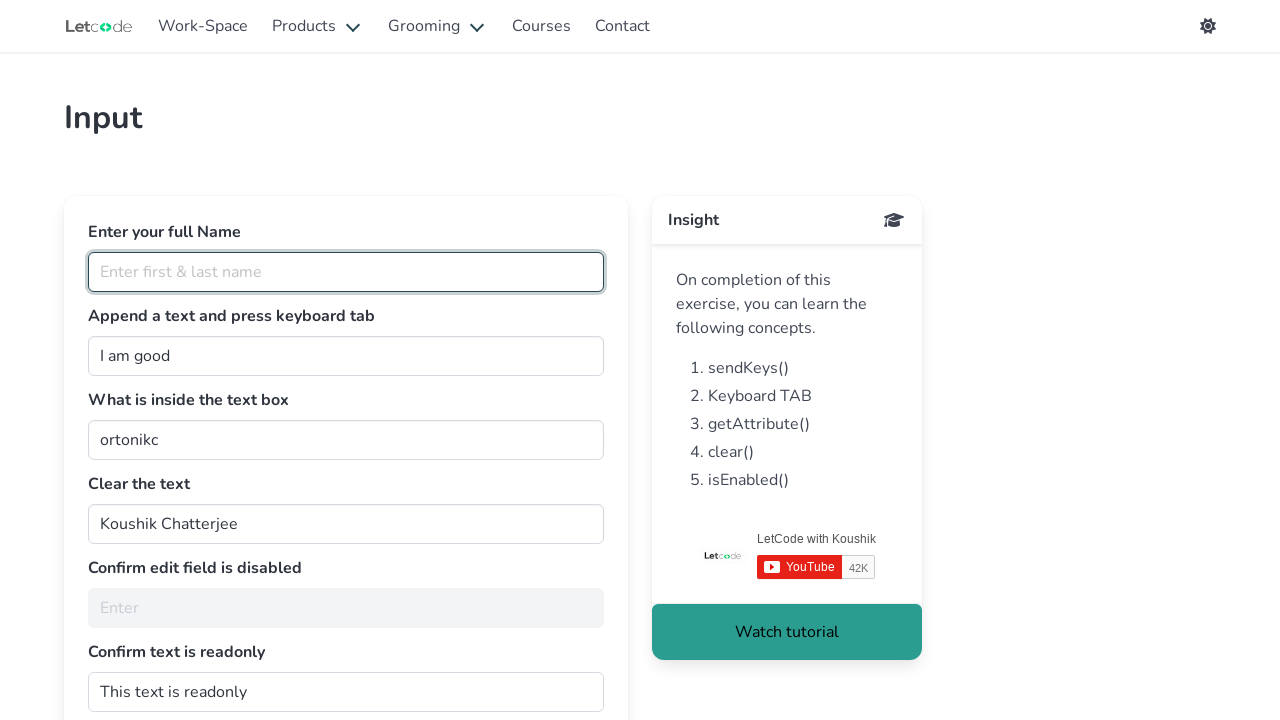

Entered full name 'Koushik Chatterjee' into the fullName input field on #fullName
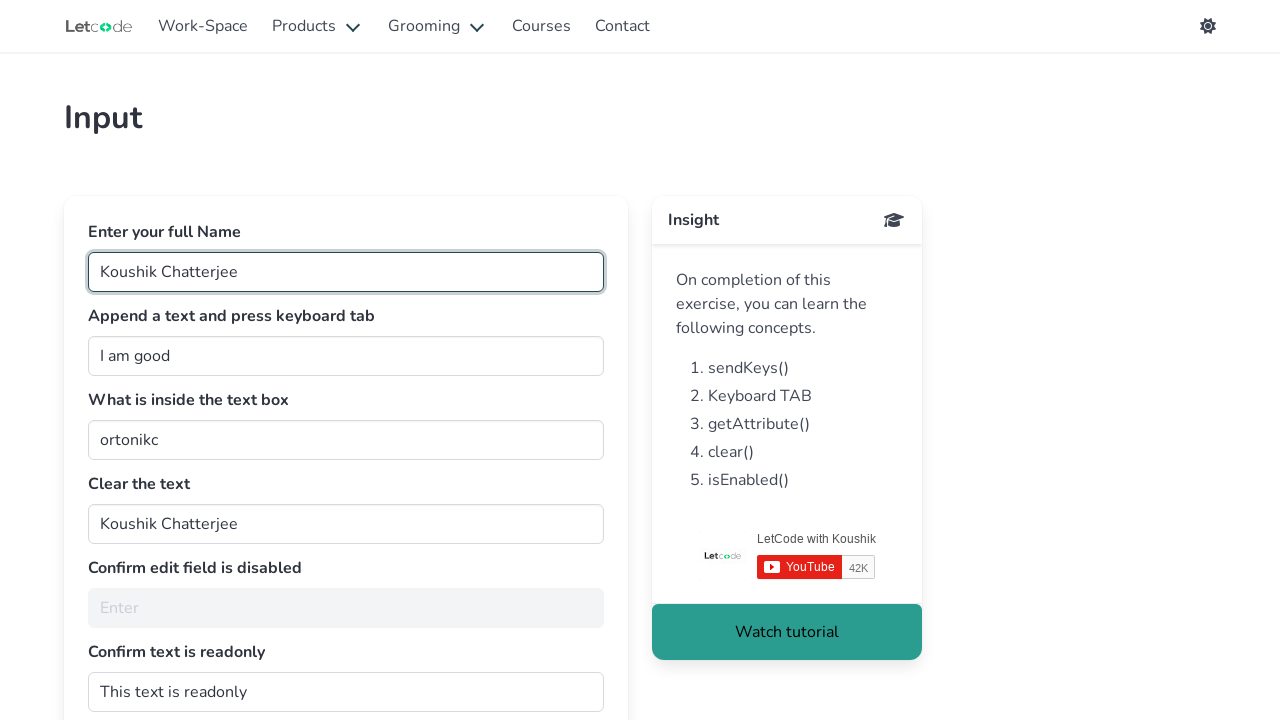

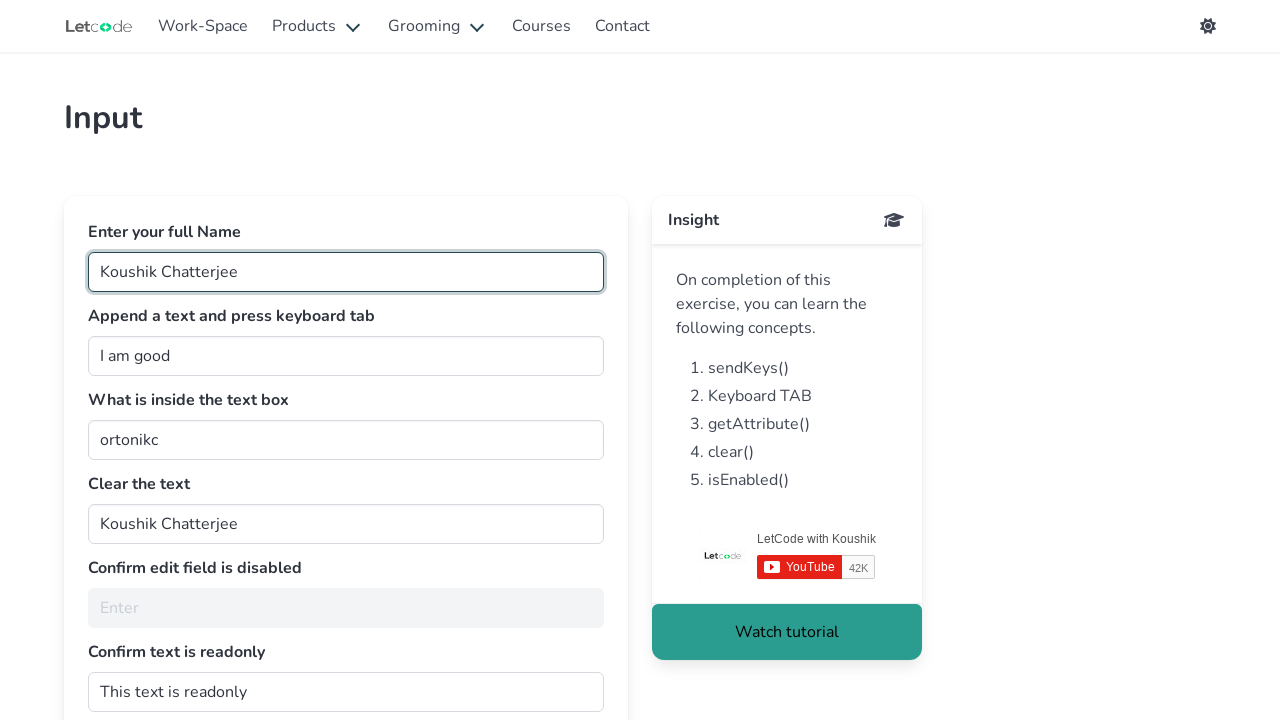